Tests web tables functionality by adding a new record with form data, editing the record, then navigates to Buttons section and clicks the "Click Me" button to verify the dynamic message appears.

Starting URL: https://demoqa.com/elements

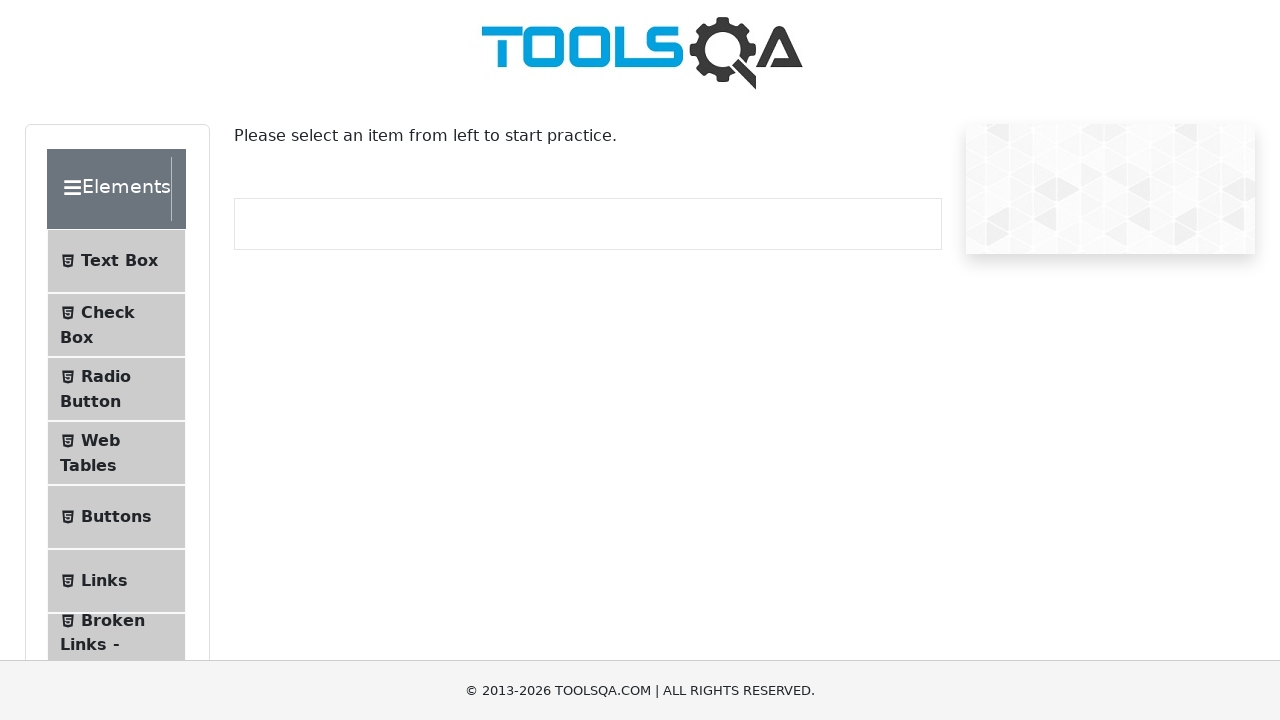

Clicked on 'Web Tables' menu item at (116, 453) on div.element-group > div > ul > li#item-3
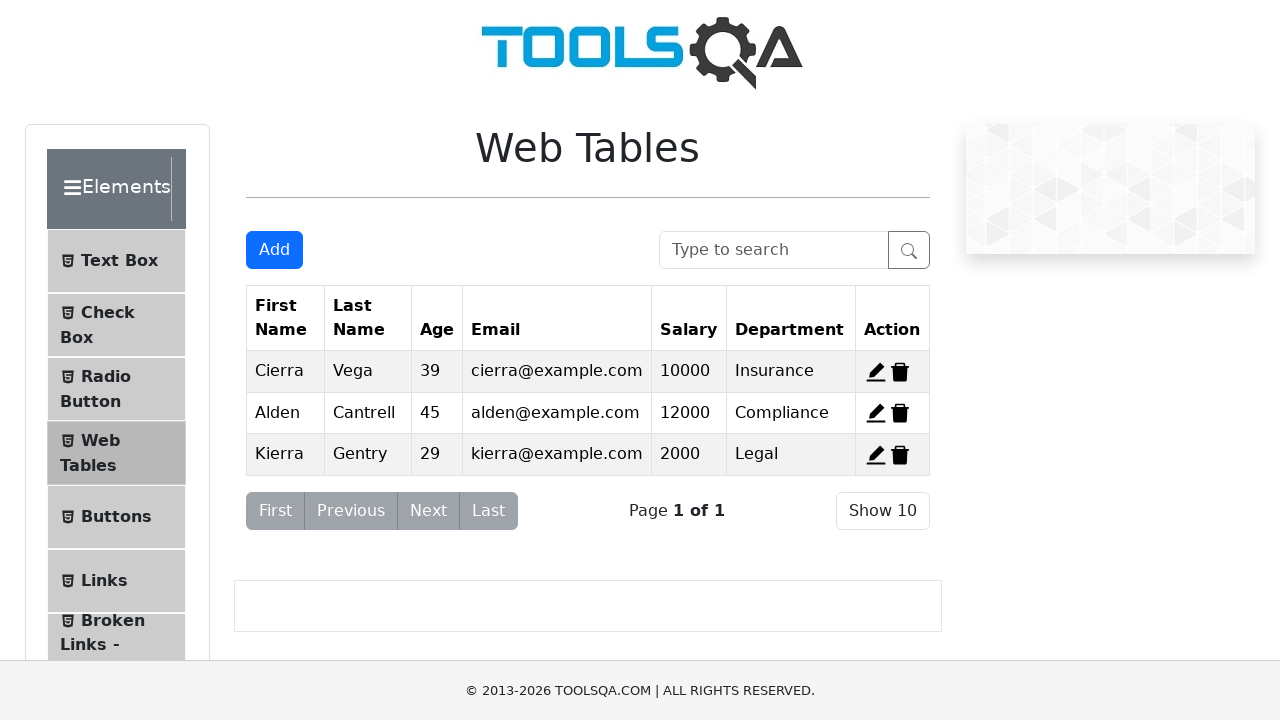

Clicked ADD button to open new record form at (274, 250) on button#addNewRecordButton
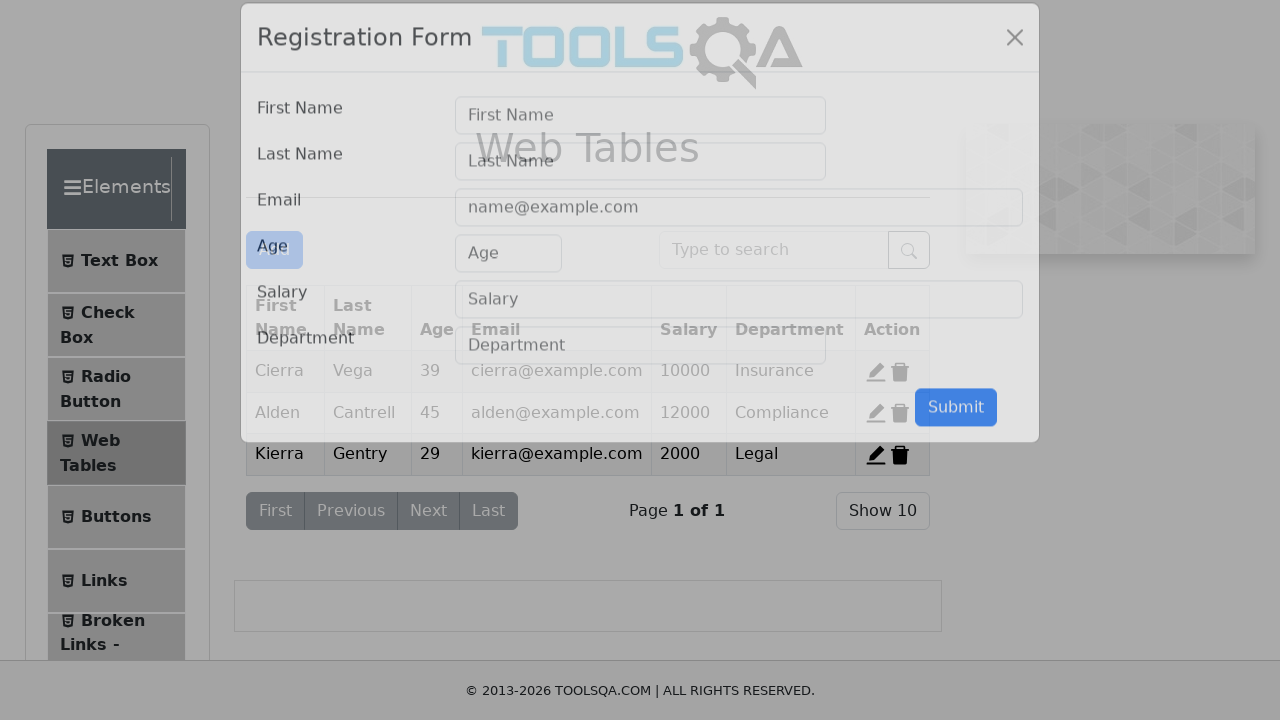

Filled first name field with 'Murat' on input#firstName
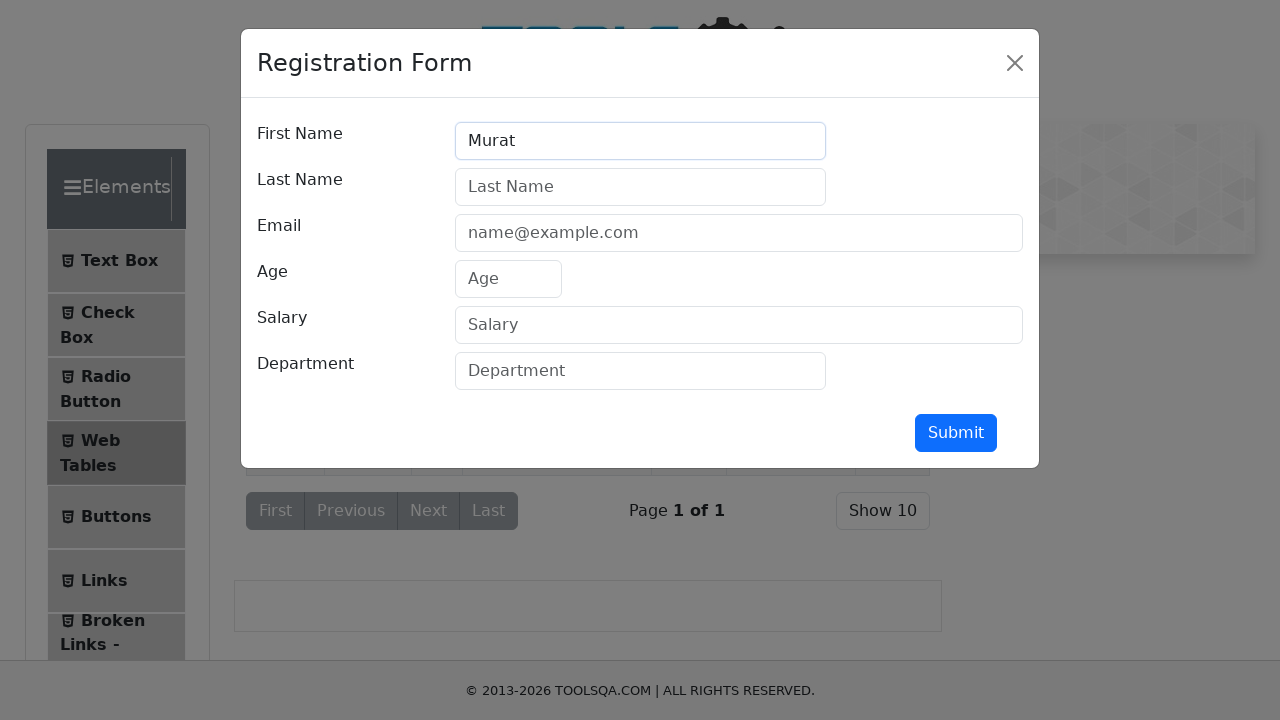

Filled last name field with 'BİLİM' on input#lastName
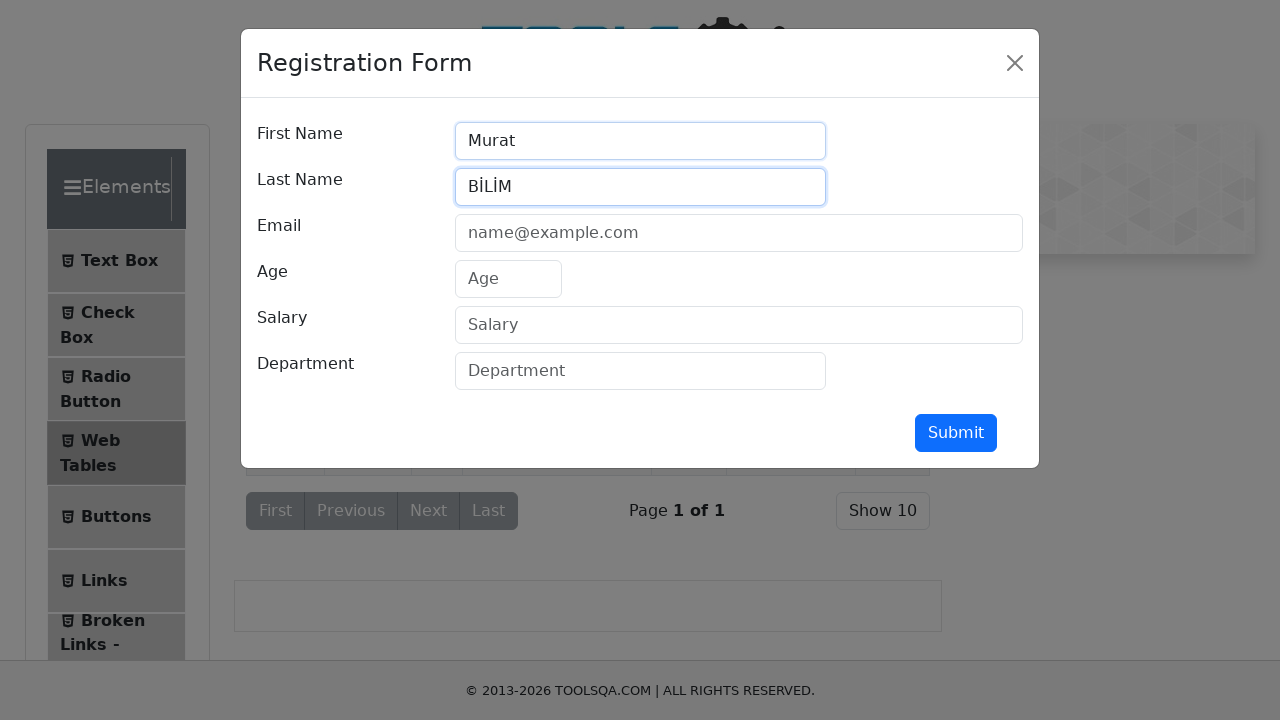

Filled email field with 'muratbilim@msn.com' on input#userEmail
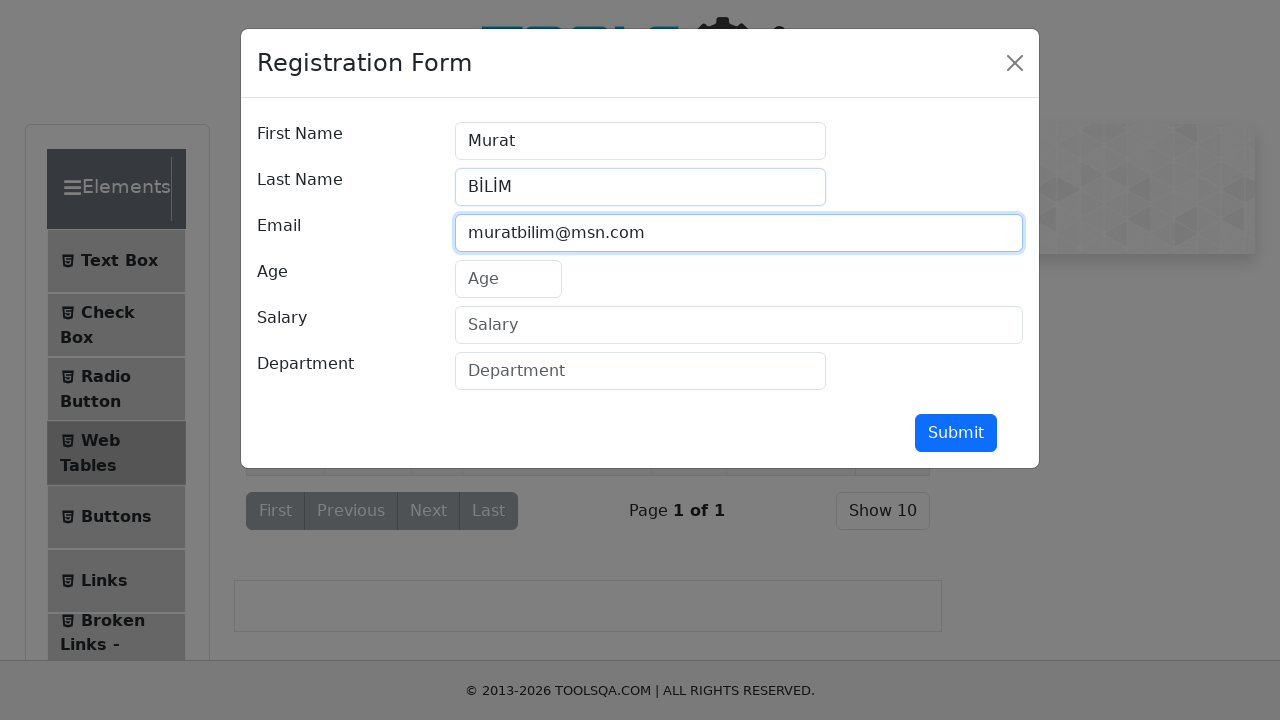

Filled age field with '36' on input#age
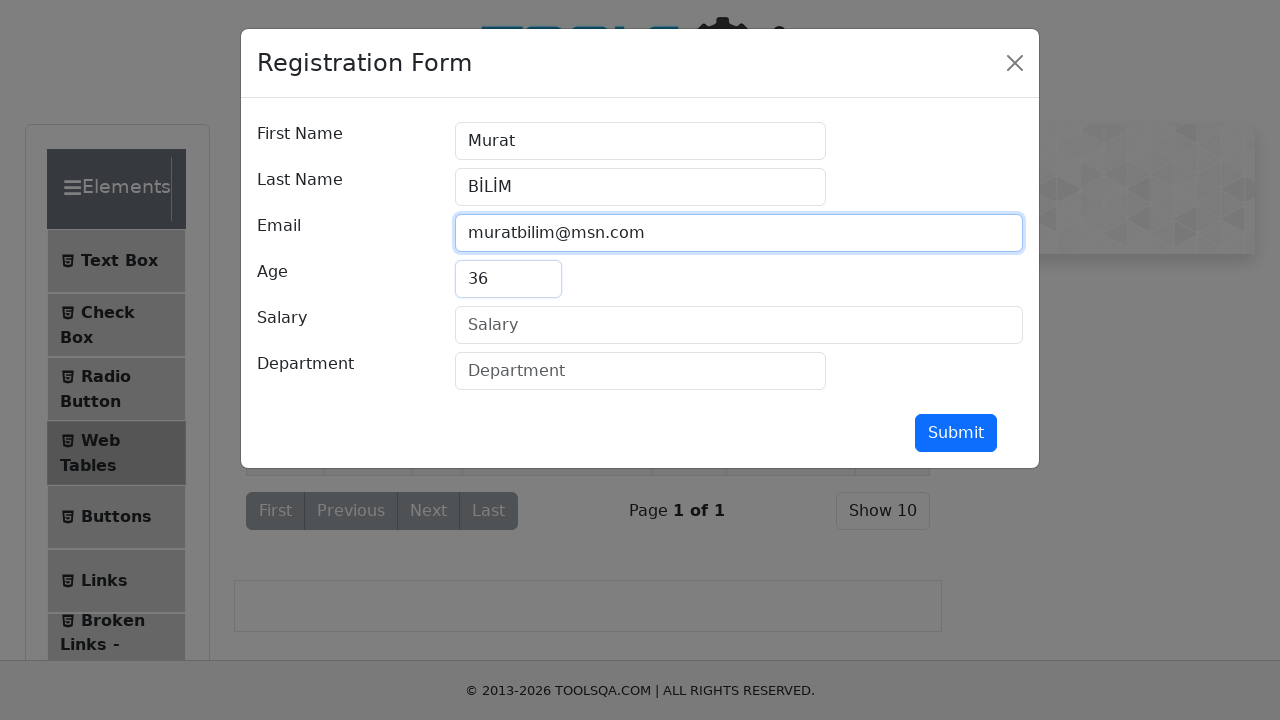

Filled salary field with '40000' on input#salary
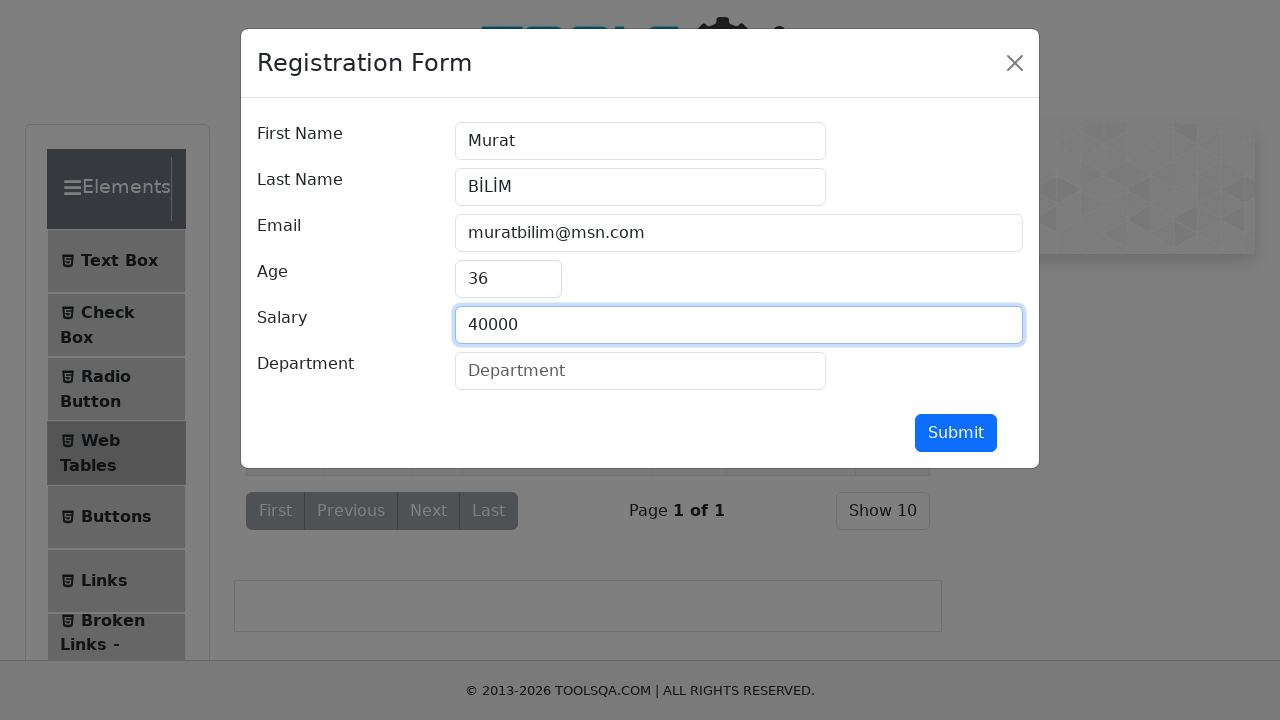

Filled department field with 'IT Uzmanı' on input#department
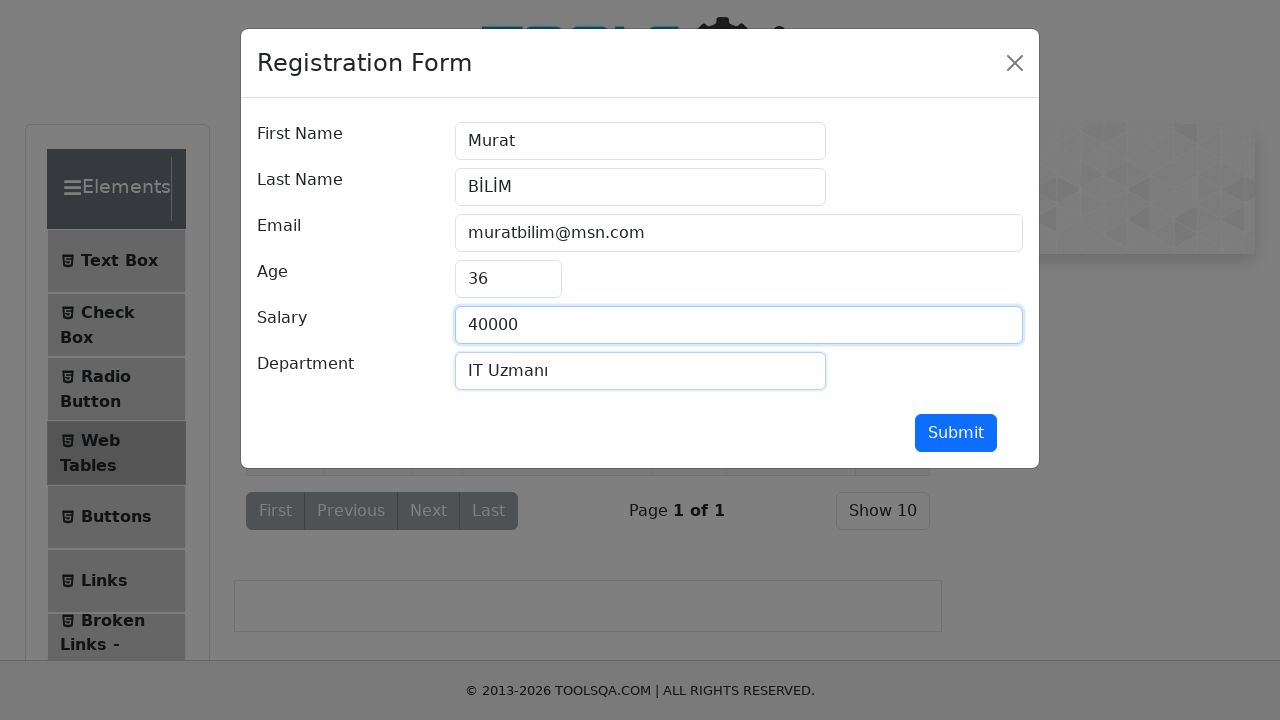

Clicked submit button to add new record at (956, 433) on button#submit
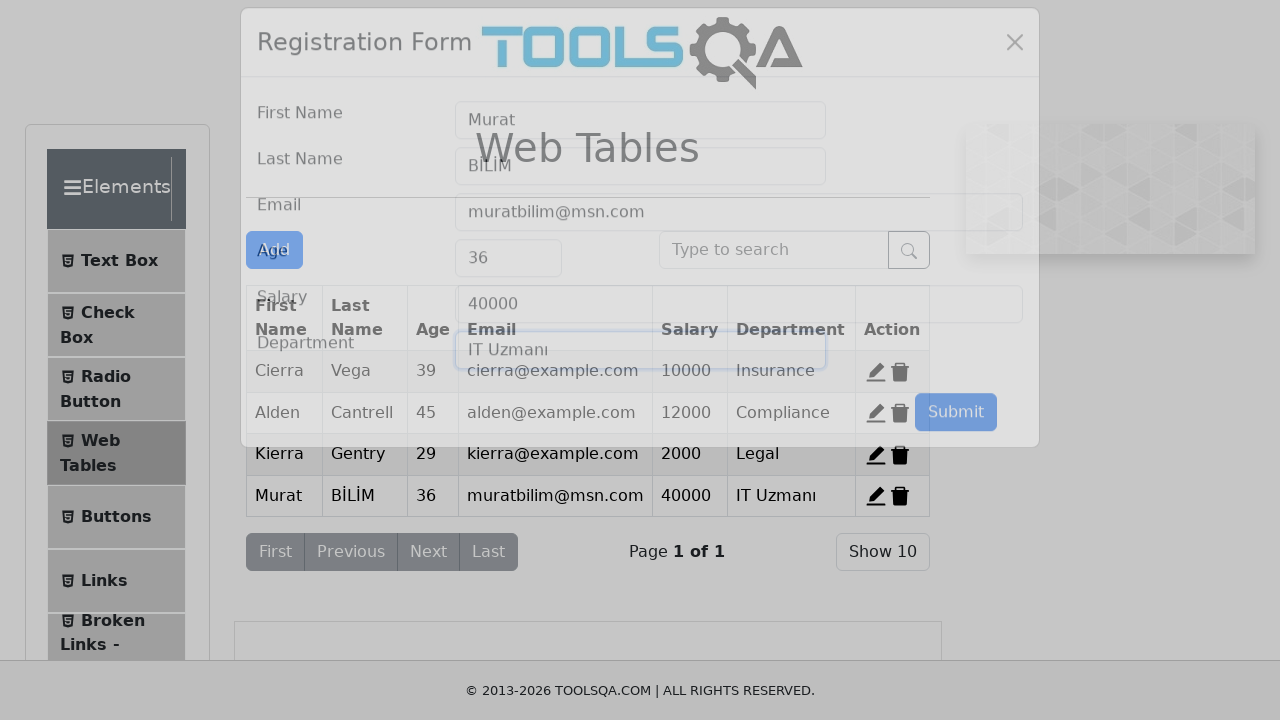

Waited 500ms for form to close
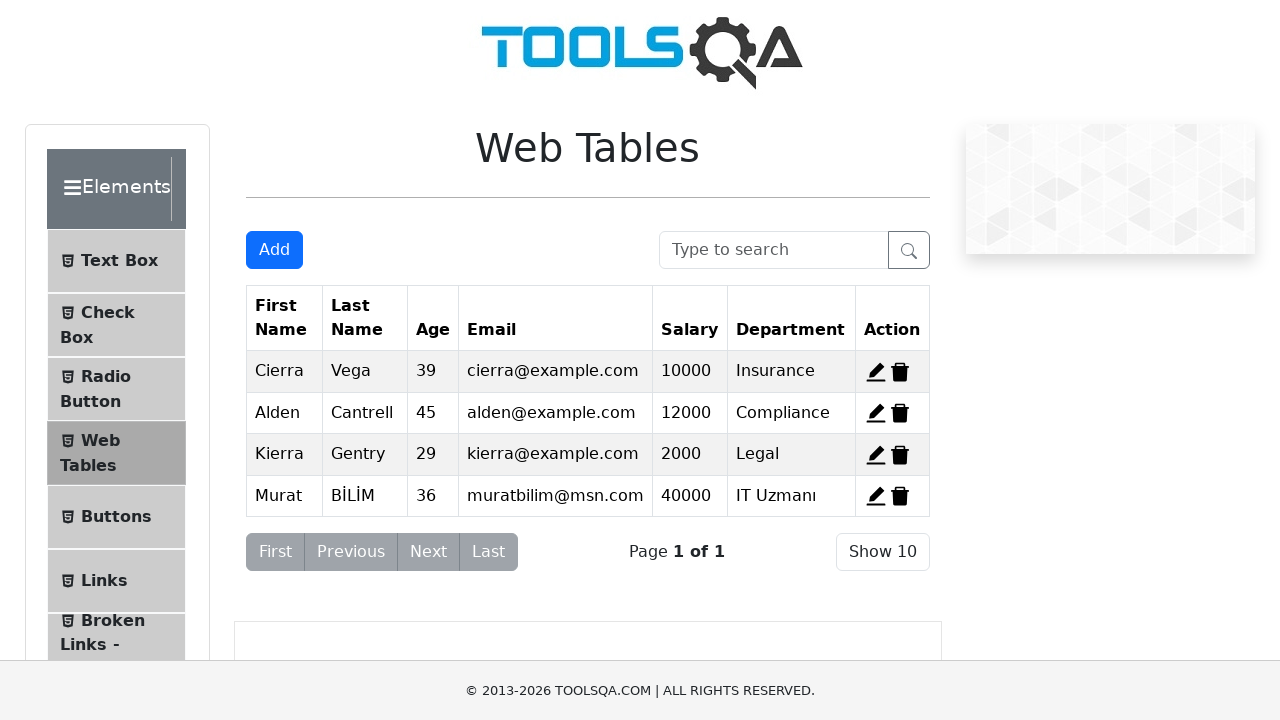

Clicked edit button for the newly added record at (876, 496) on span#edit-record-4
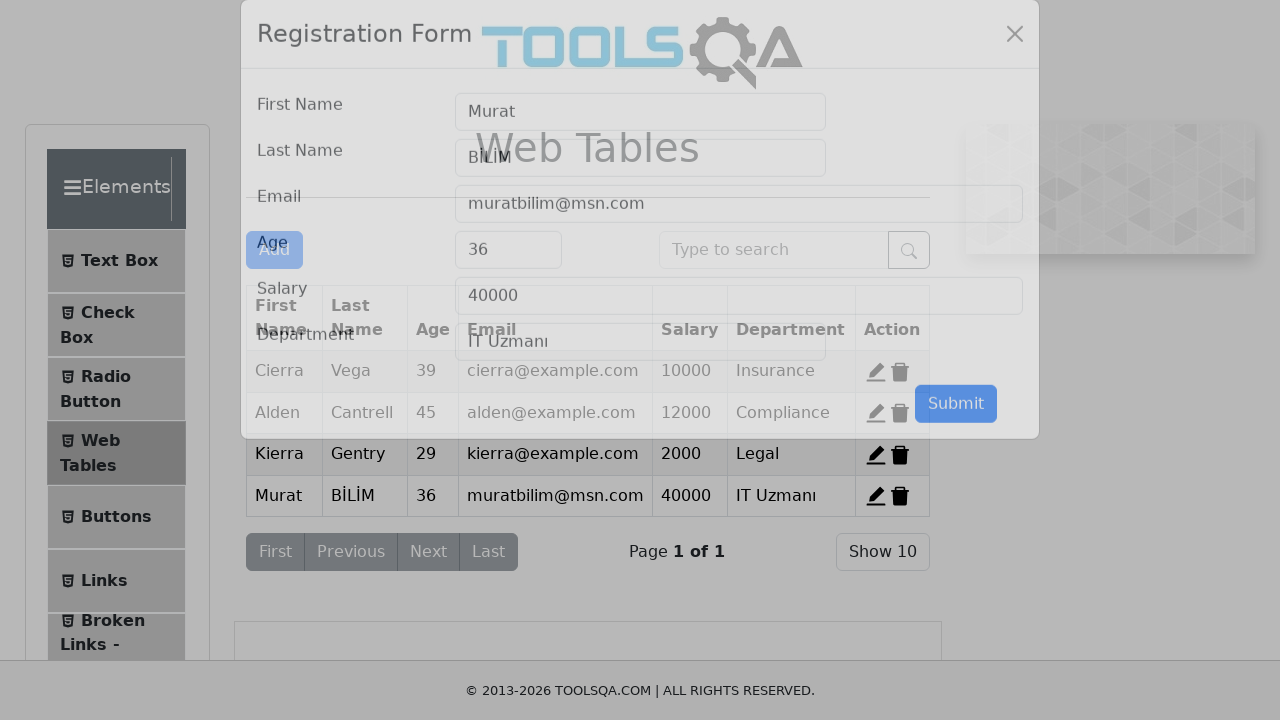

Updated email field to 'bilim.murat@gmail.com' on input#userEmail
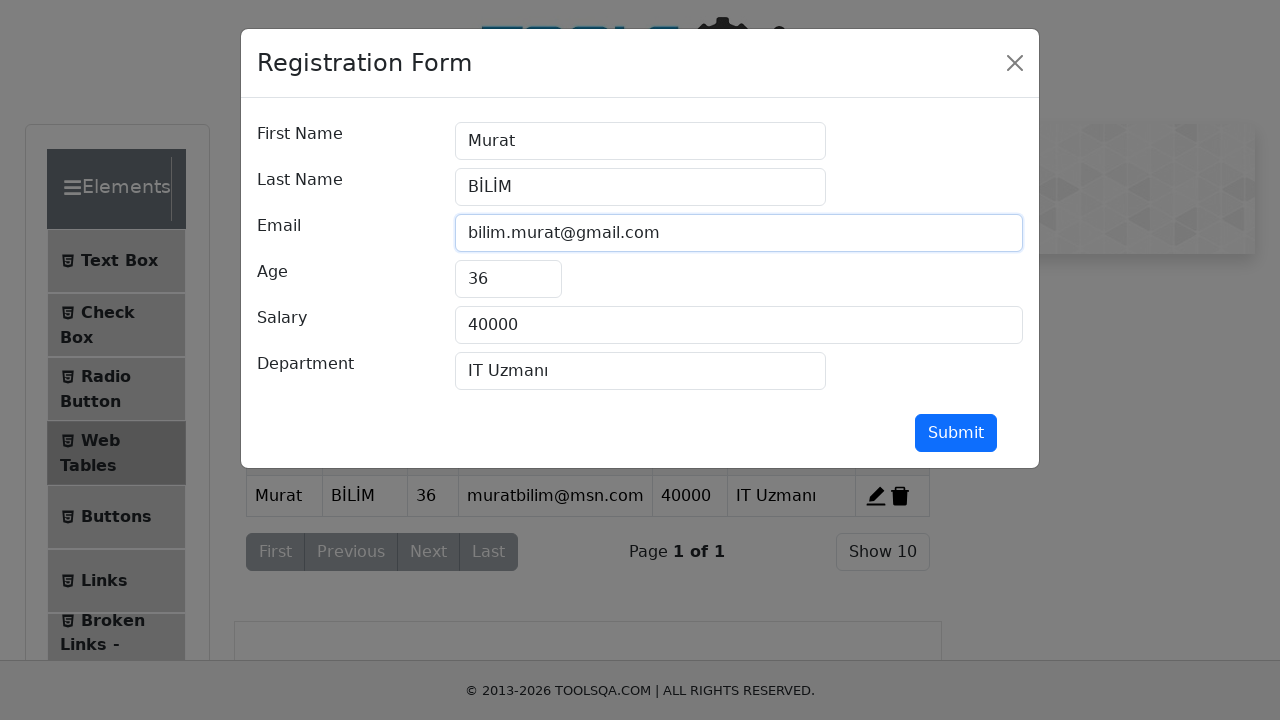

Updated salary field to '45000' on input#salary
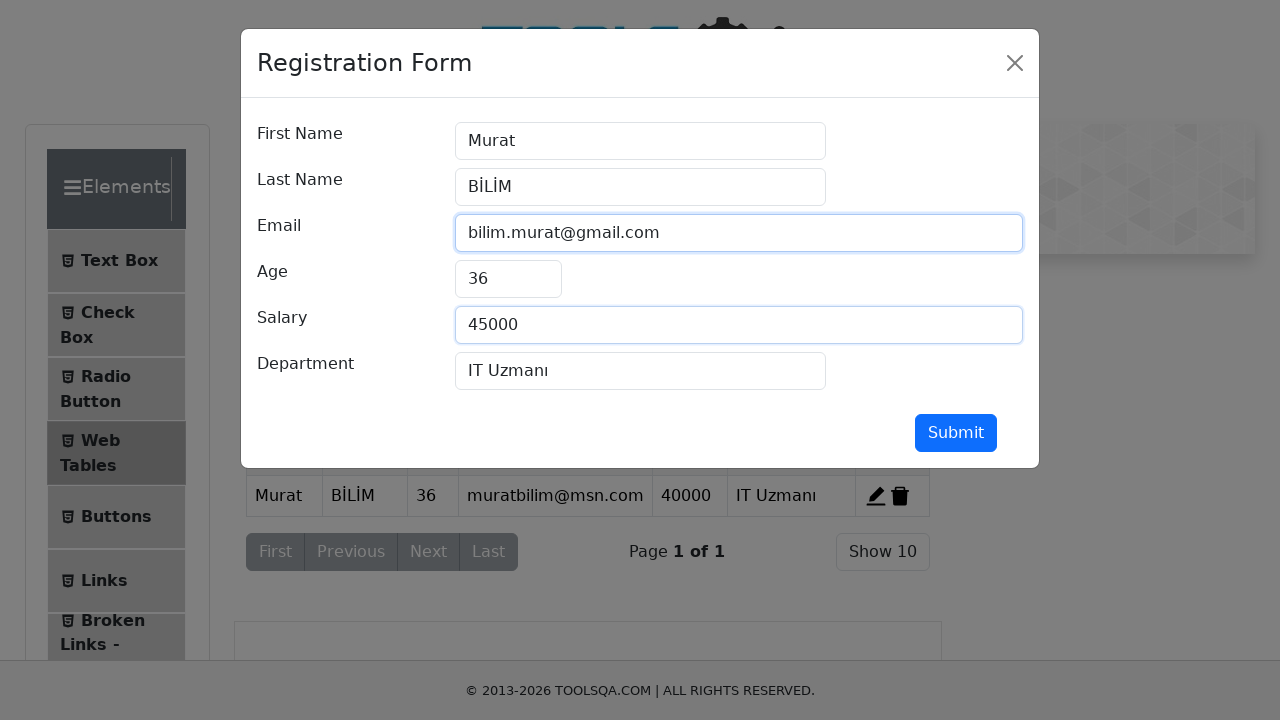

Clicked submit button to save edited record at (956, 433) on button#submit
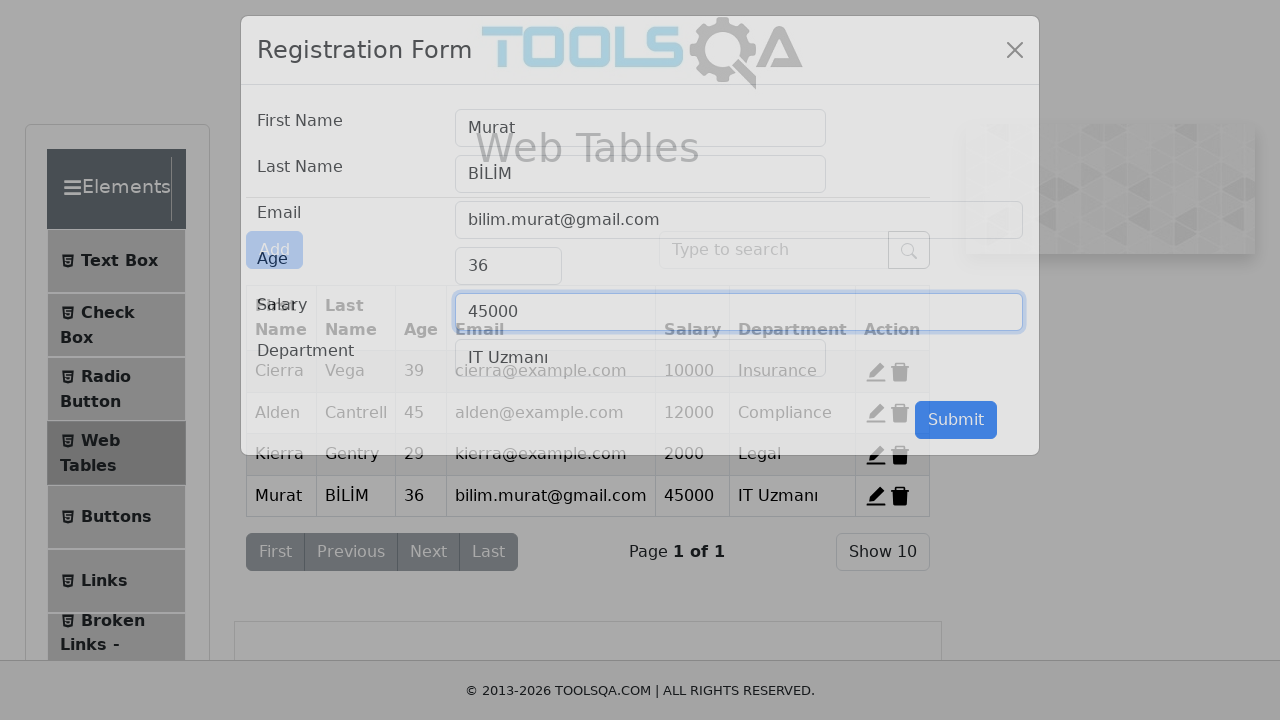

Clicked on Buttons menu item at (116, 517) on li#item-4
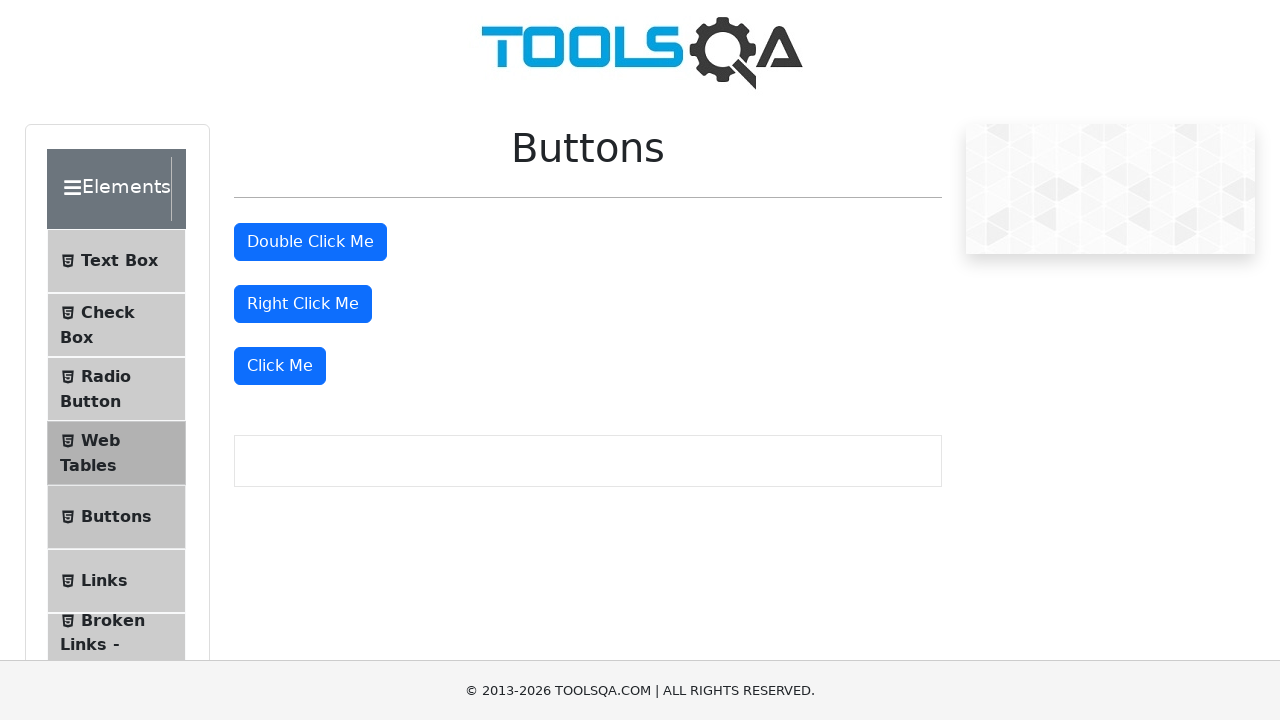

Clicked the 'Click Me' button at (280, 366) on button:has-text('Click Me'):not(:has-text('Double')):not(:has-text('Right'))
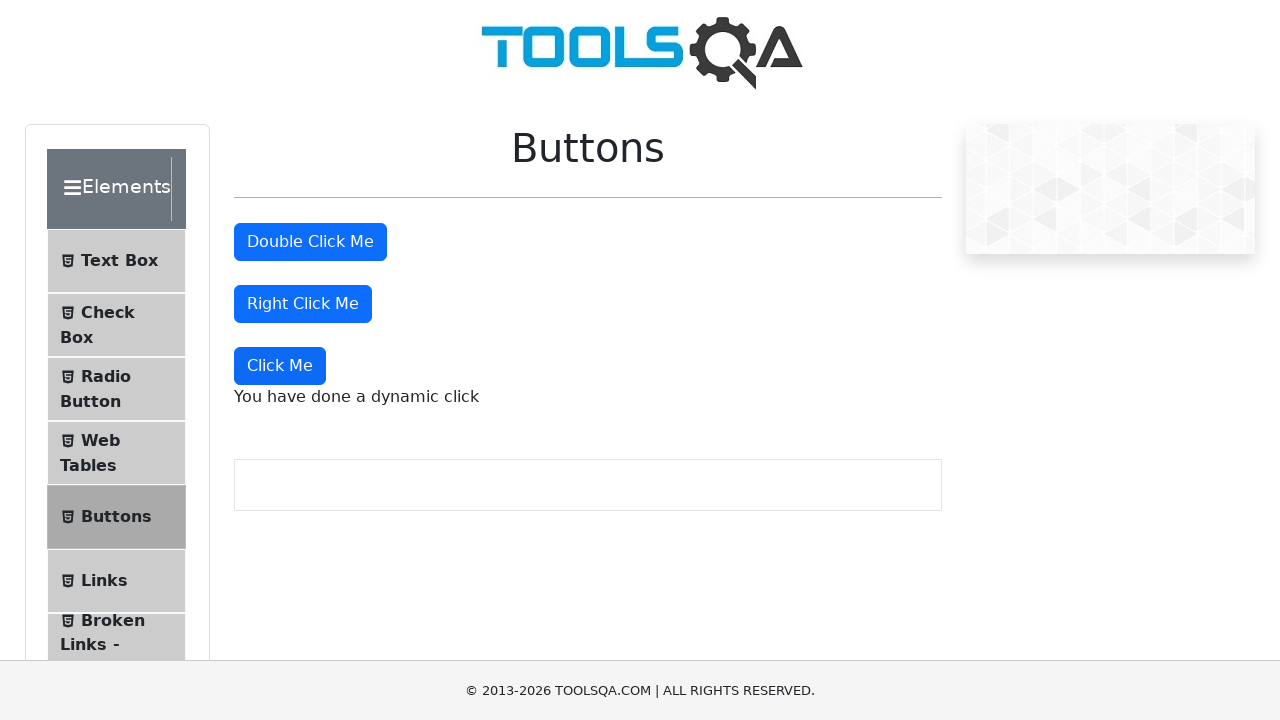

Verified dynamic click message appeared
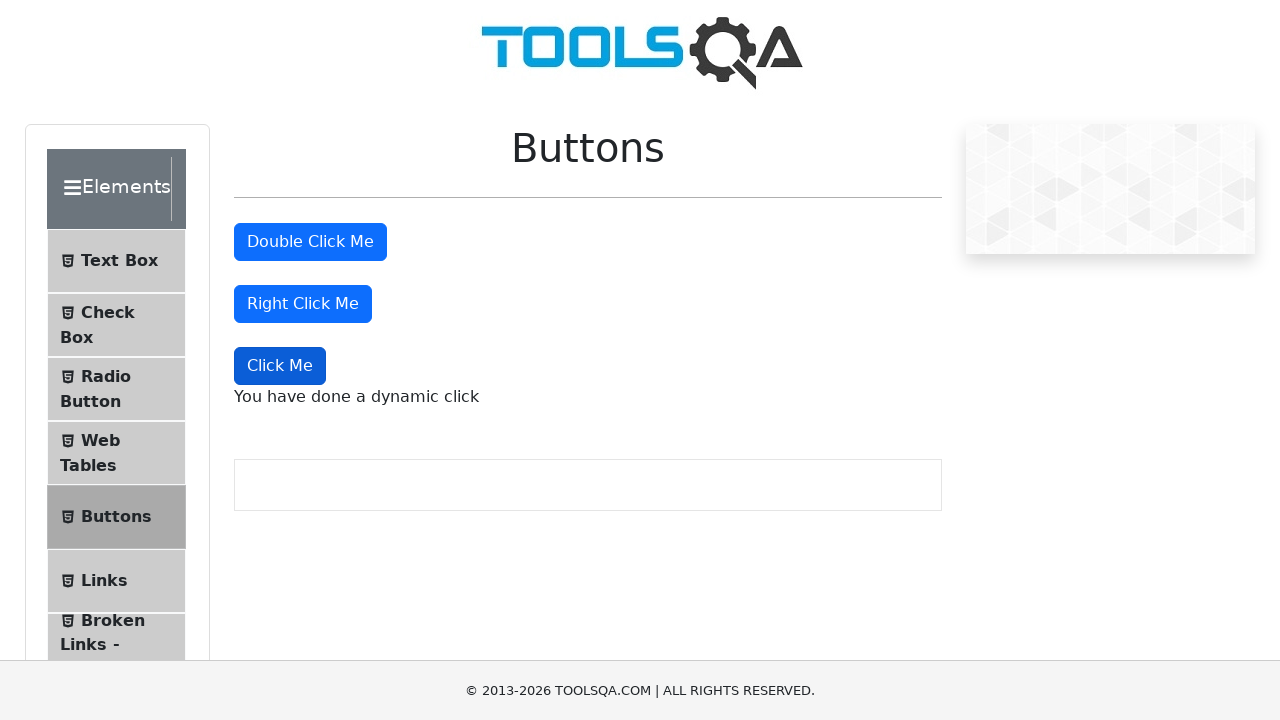

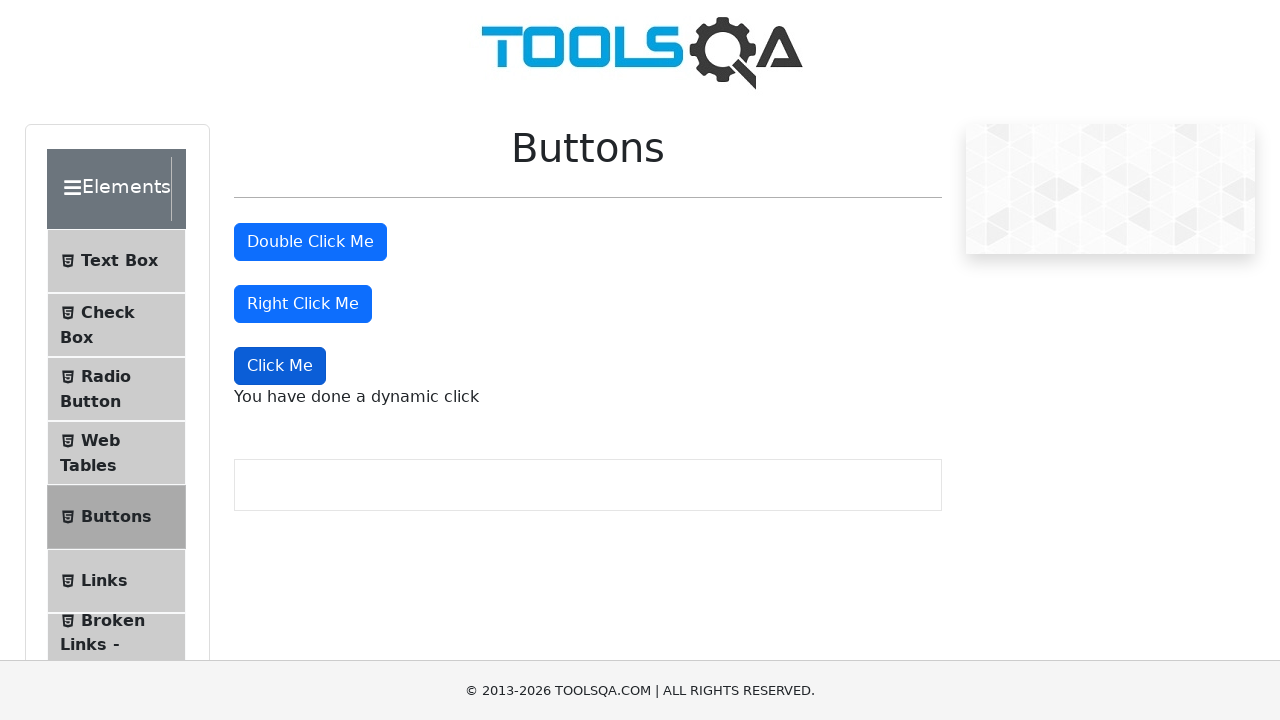